Tests CSS hover functionality by scrolling to elements and clicking on hover-related paragraphs and divs on a test page

Starting URL: https://testpages.herokuapp.com/styled/csspseudo/css-hover.html

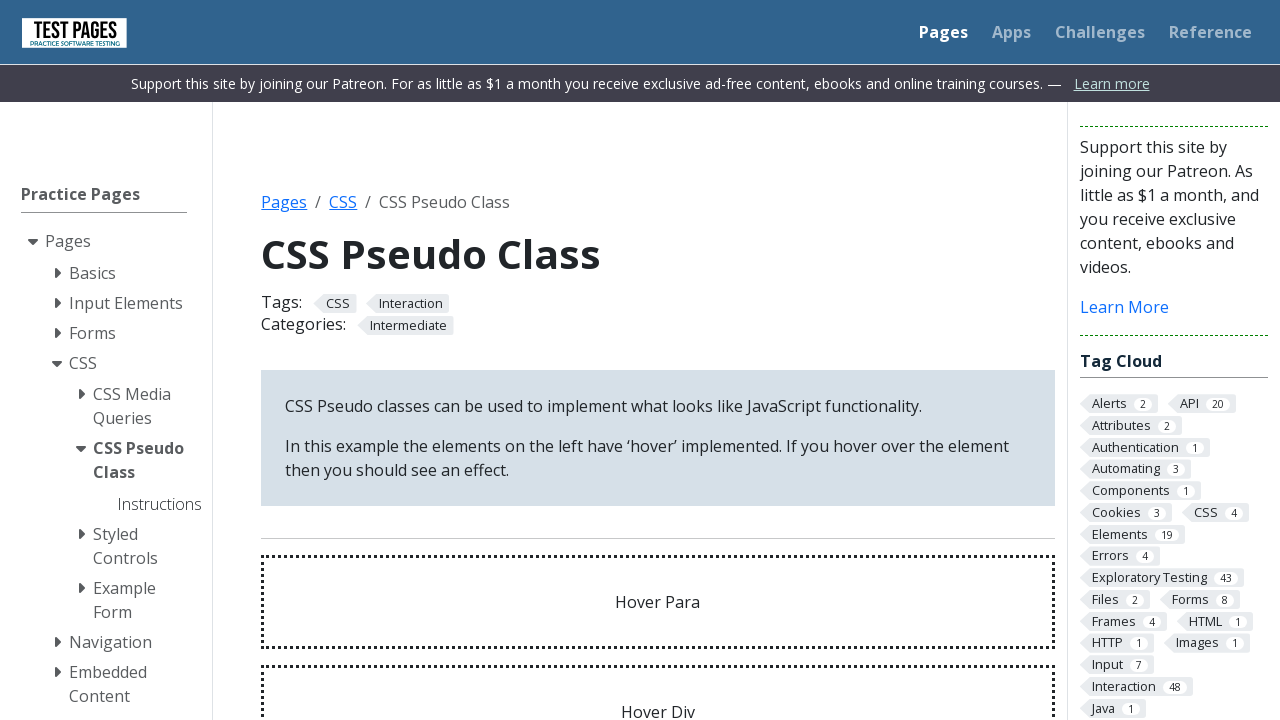

Scrolled to hover paragraph element into view
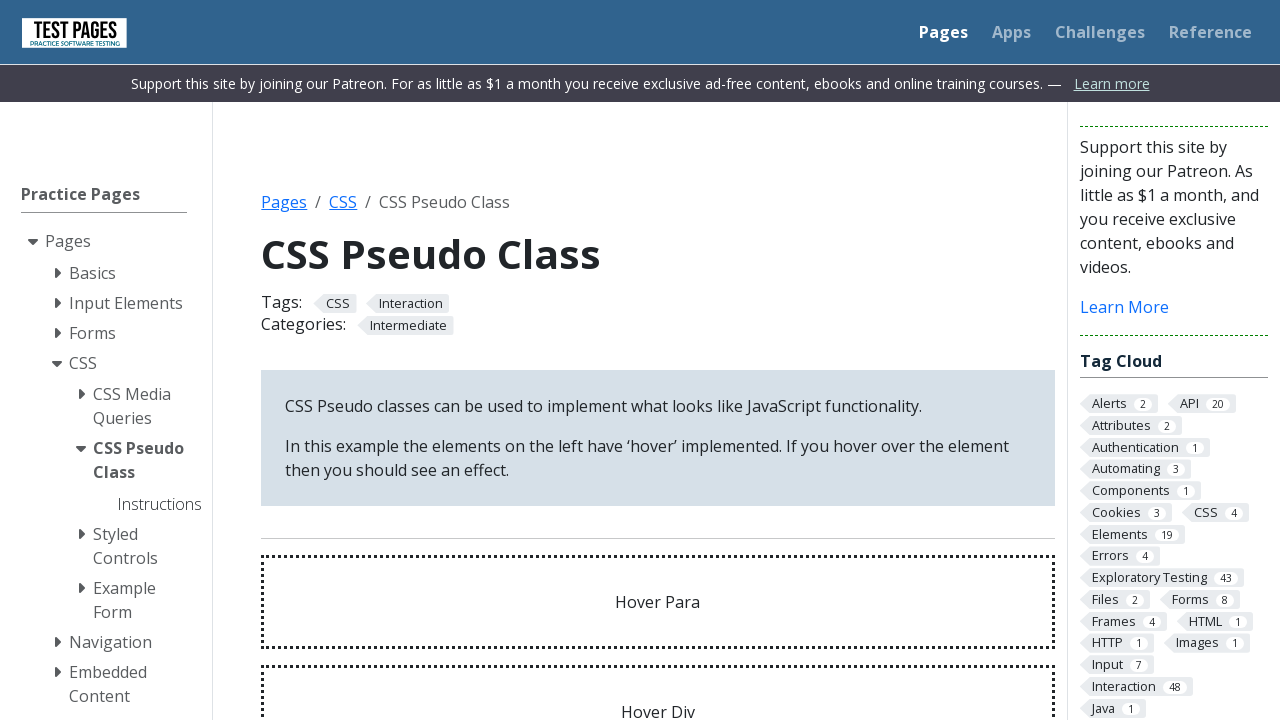

Clicked hover paragraph element at (658, 602) on #hoverpara
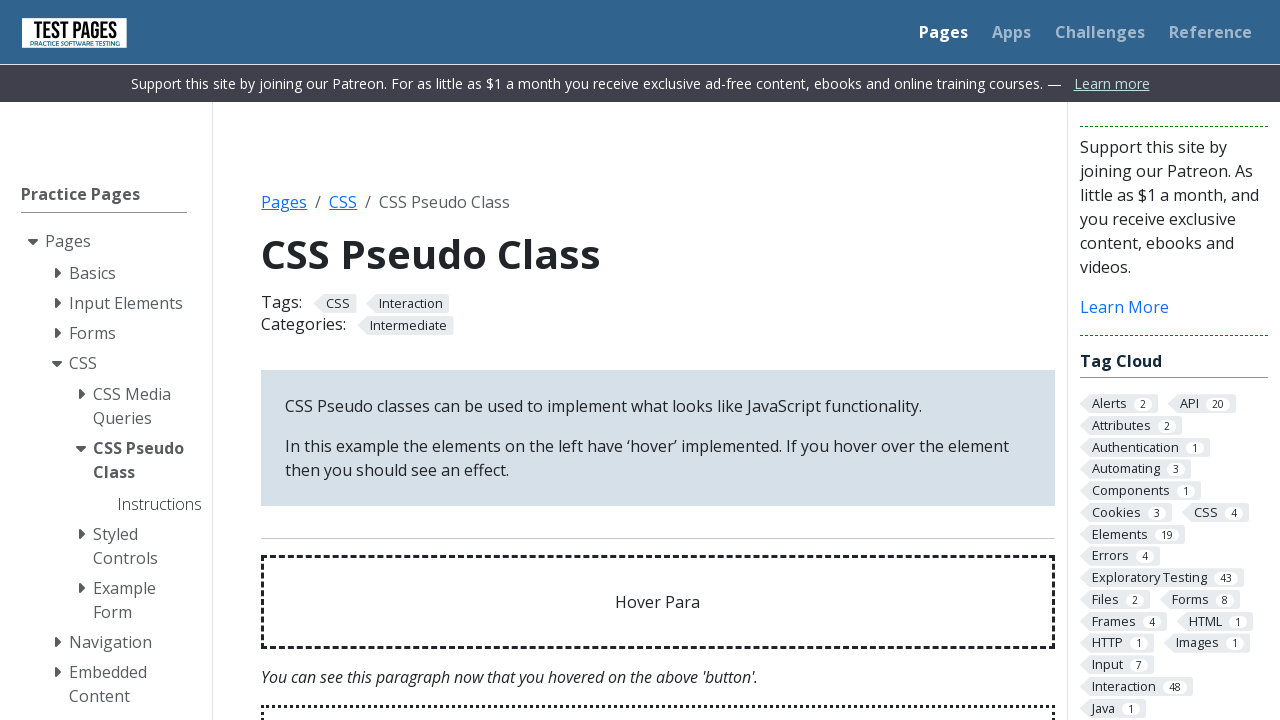

Scrolled to hover div paragraph element into view
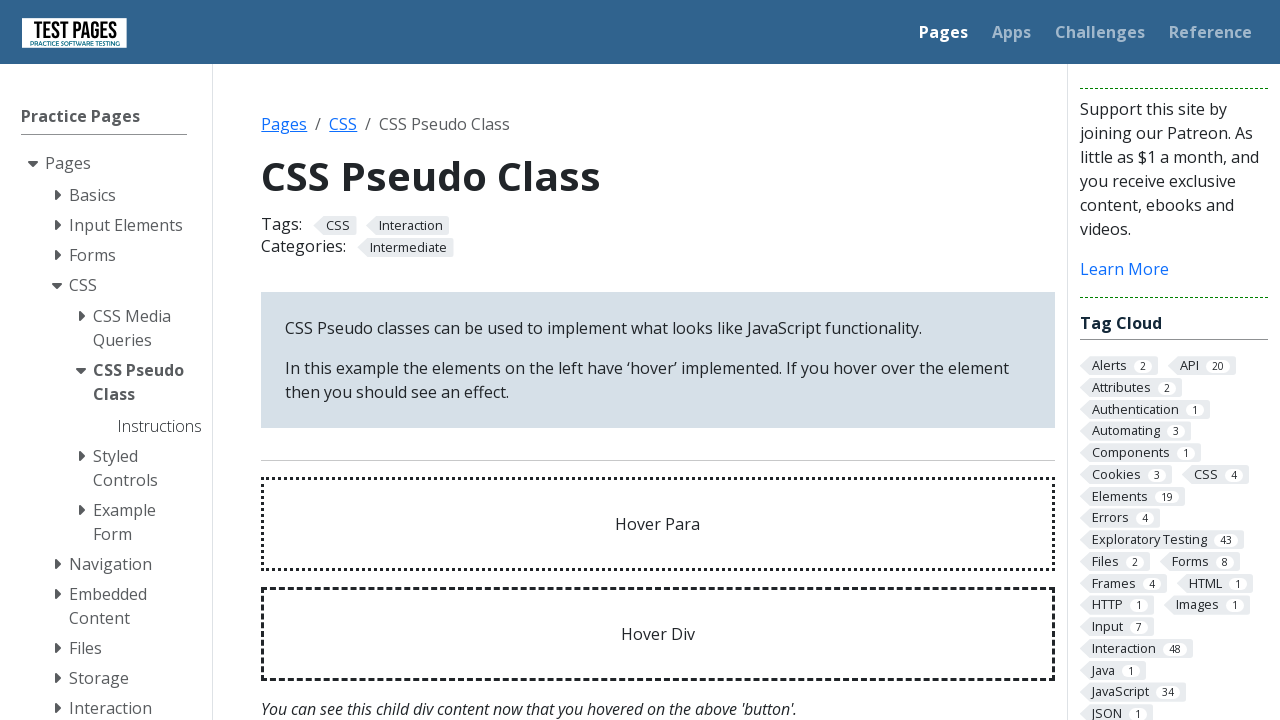

Clicked hover paragraph element again at (658, 524) on #hoverpara
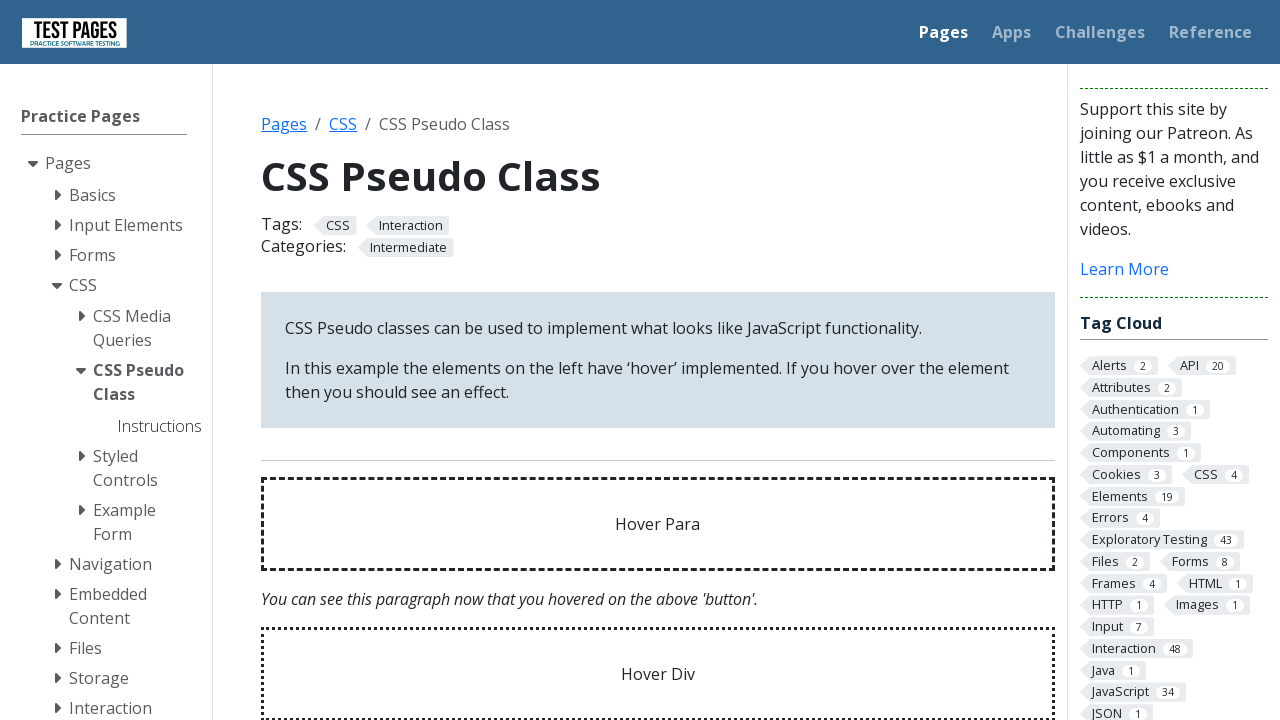

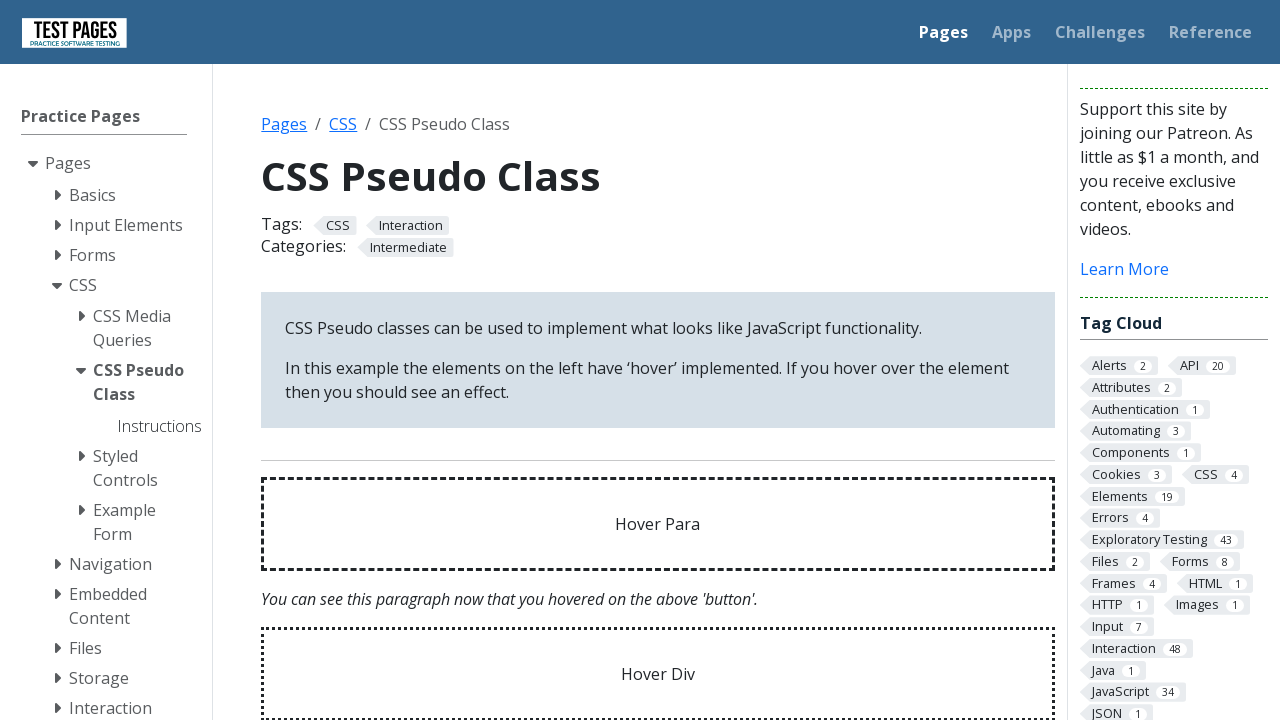